Tests sorting the Due column in ascending order on the second table using semantic class selectors for better maintainability.

Starting URL: http://the-internet.herokuapp.com/tables

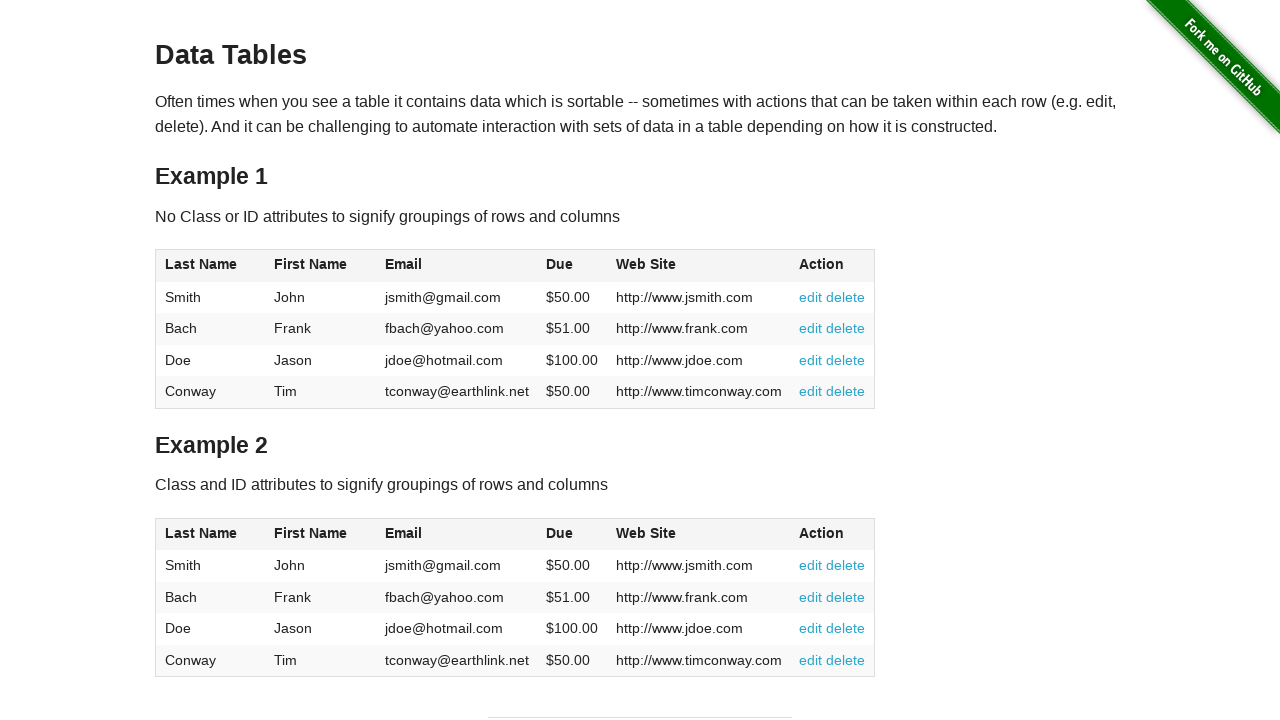

Clicked the Due column header in the second table to sort in ascending order at (560, 533) on #table2 thead .dues
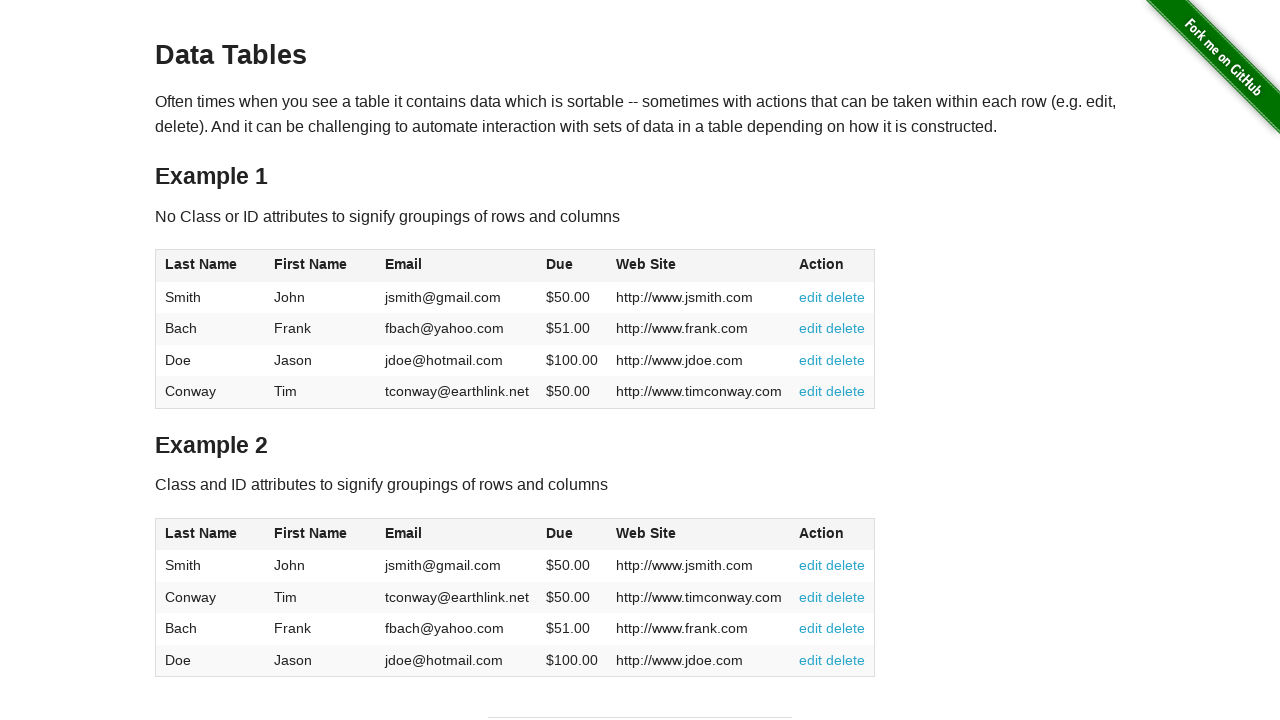

Table updated after clicking Due column header
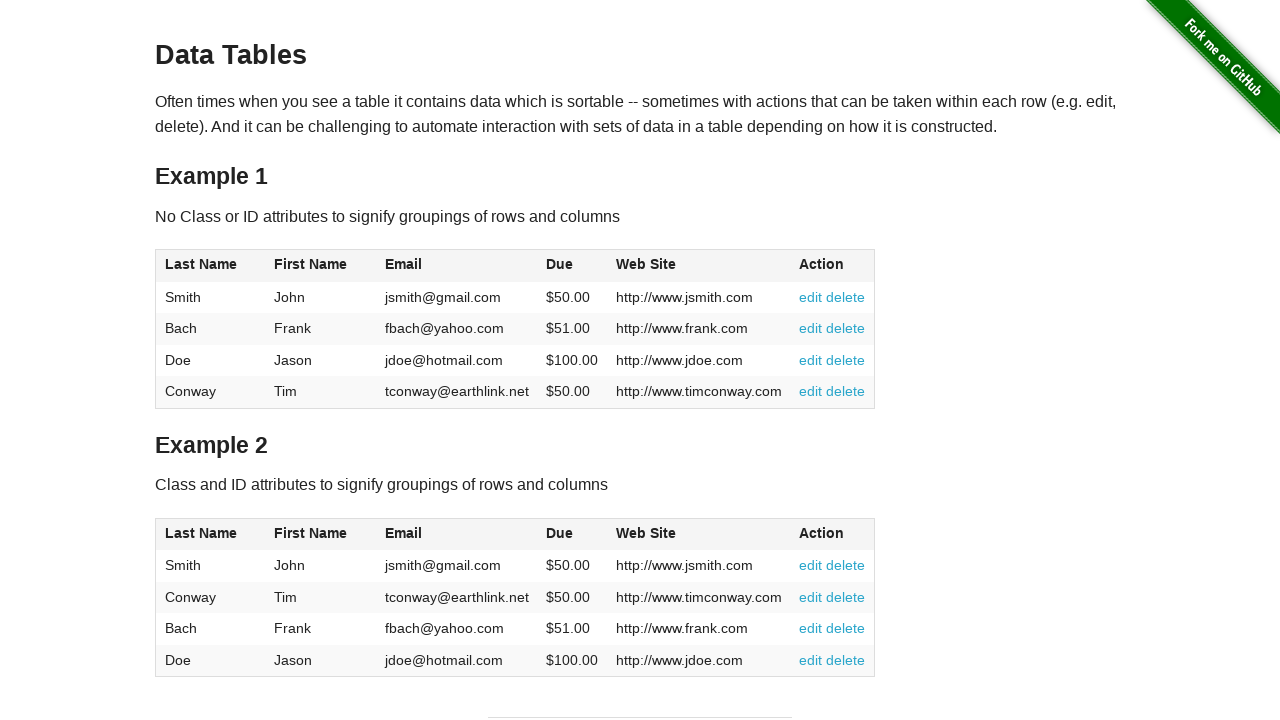

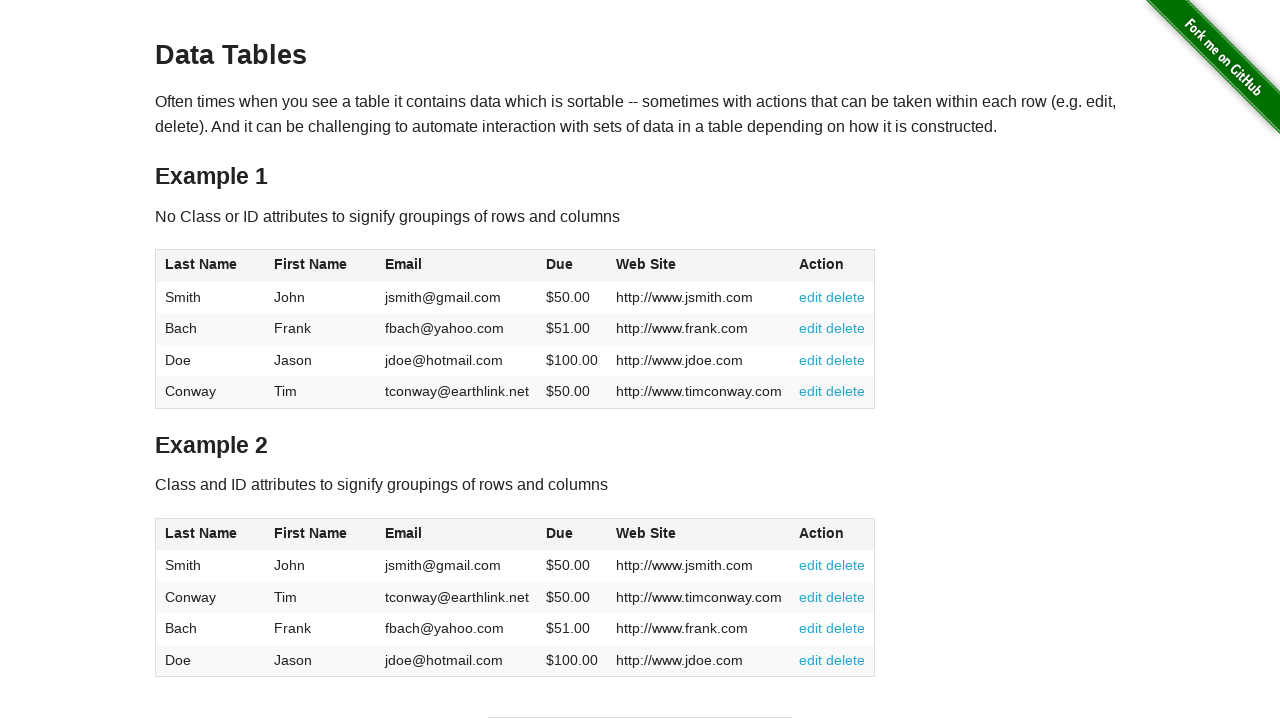